Tests drag and drop functionality by dragging an element from source to target location and verifying the drop was successful

Starting URL: https://qavbox.github.io/demo/dragndrop/

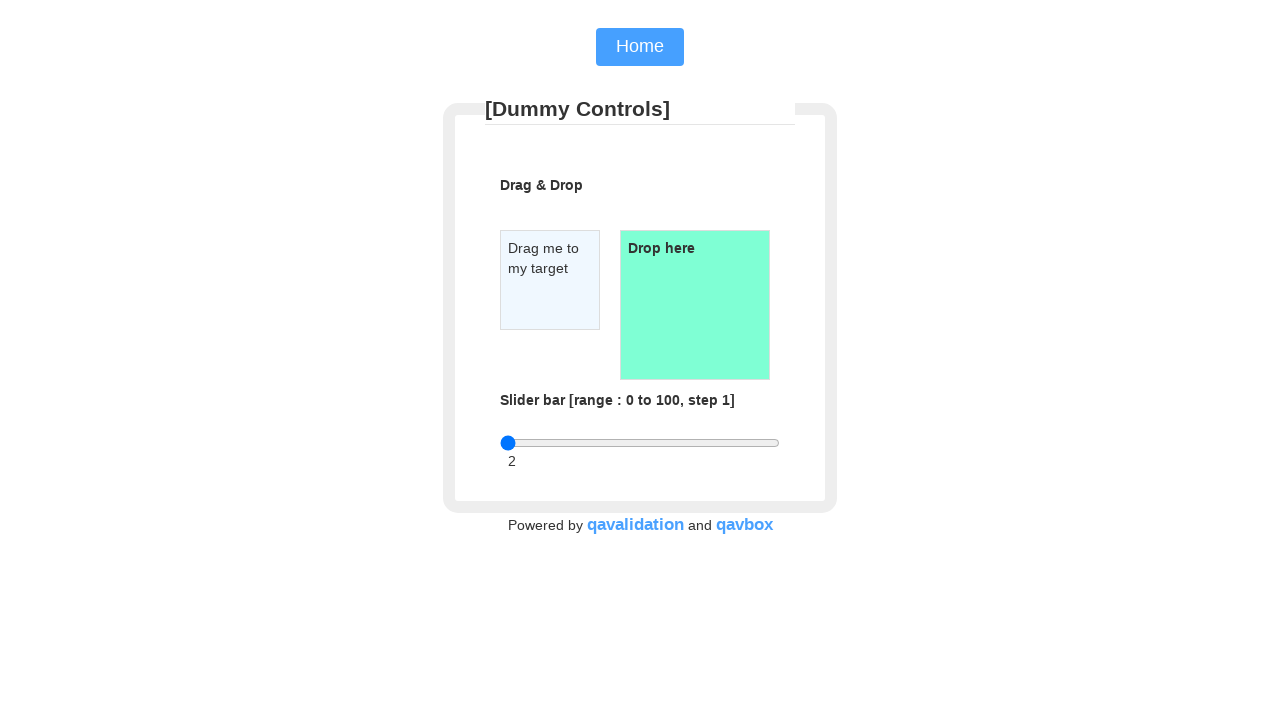

Located draggable source element
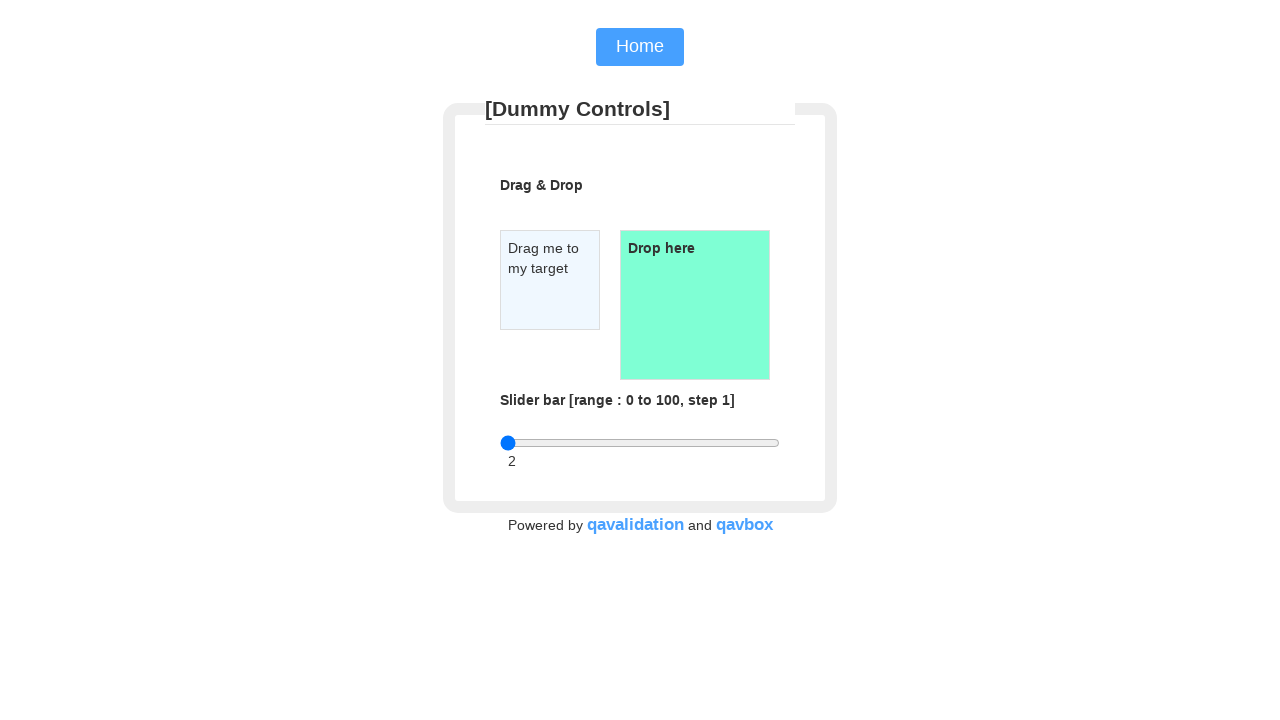

Located droppable target element
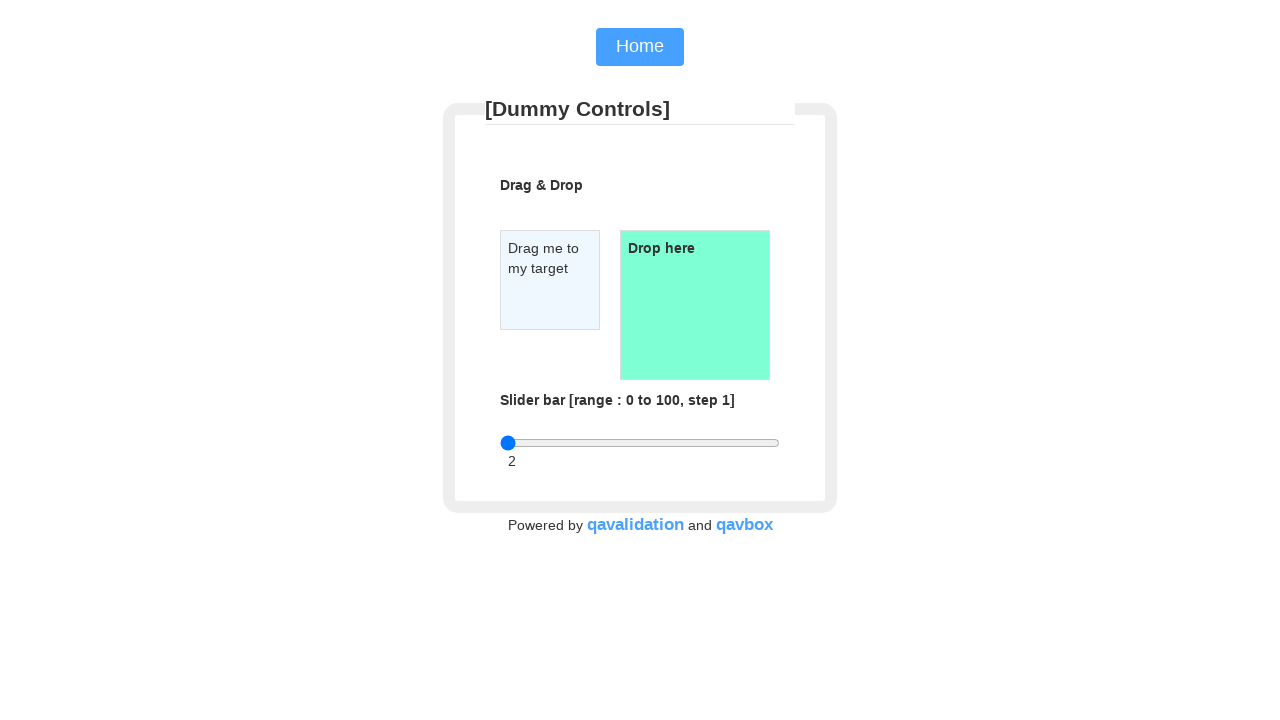

Dragged source element to target location at (695, 305)
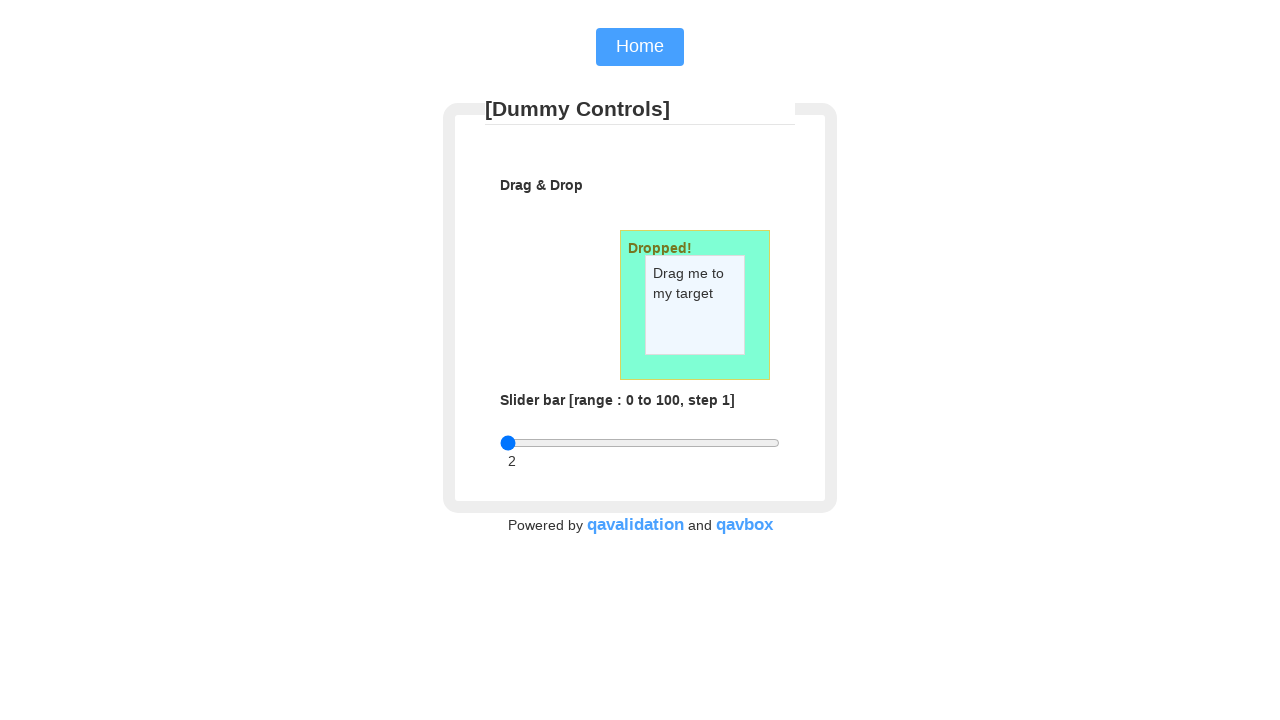

Verified drop was successful - 'Dropped!' text appeared in target element
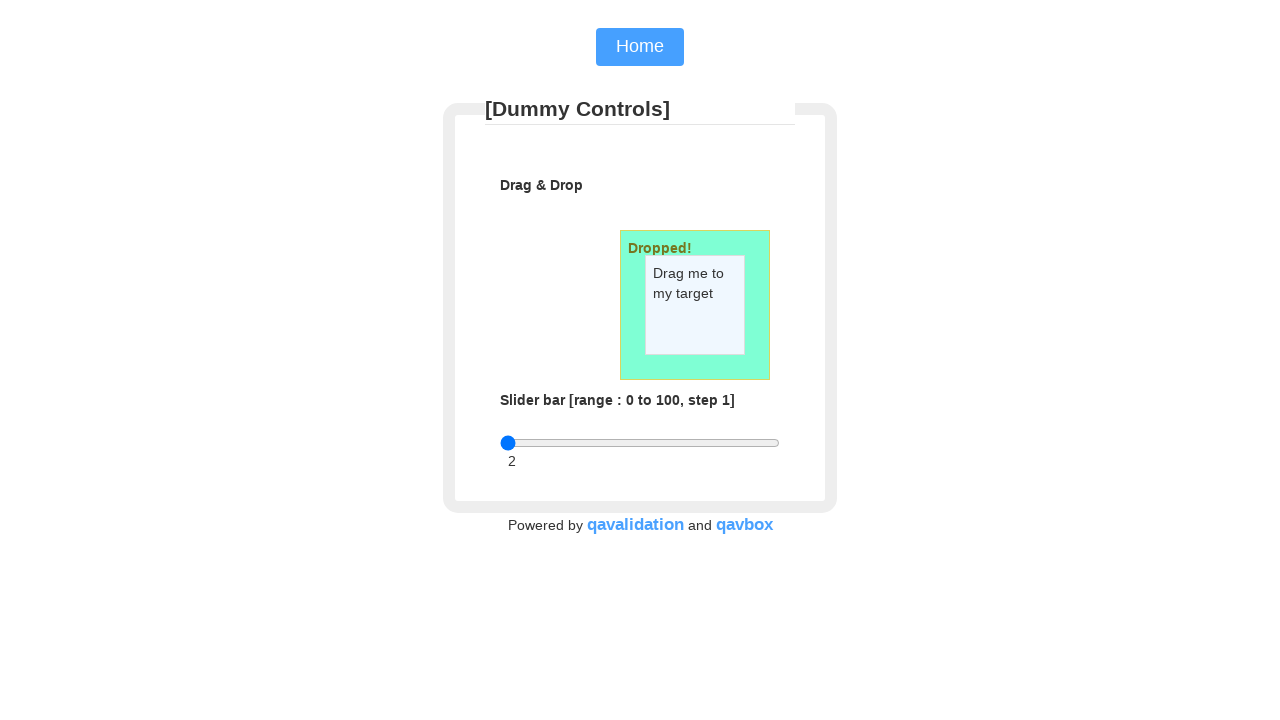

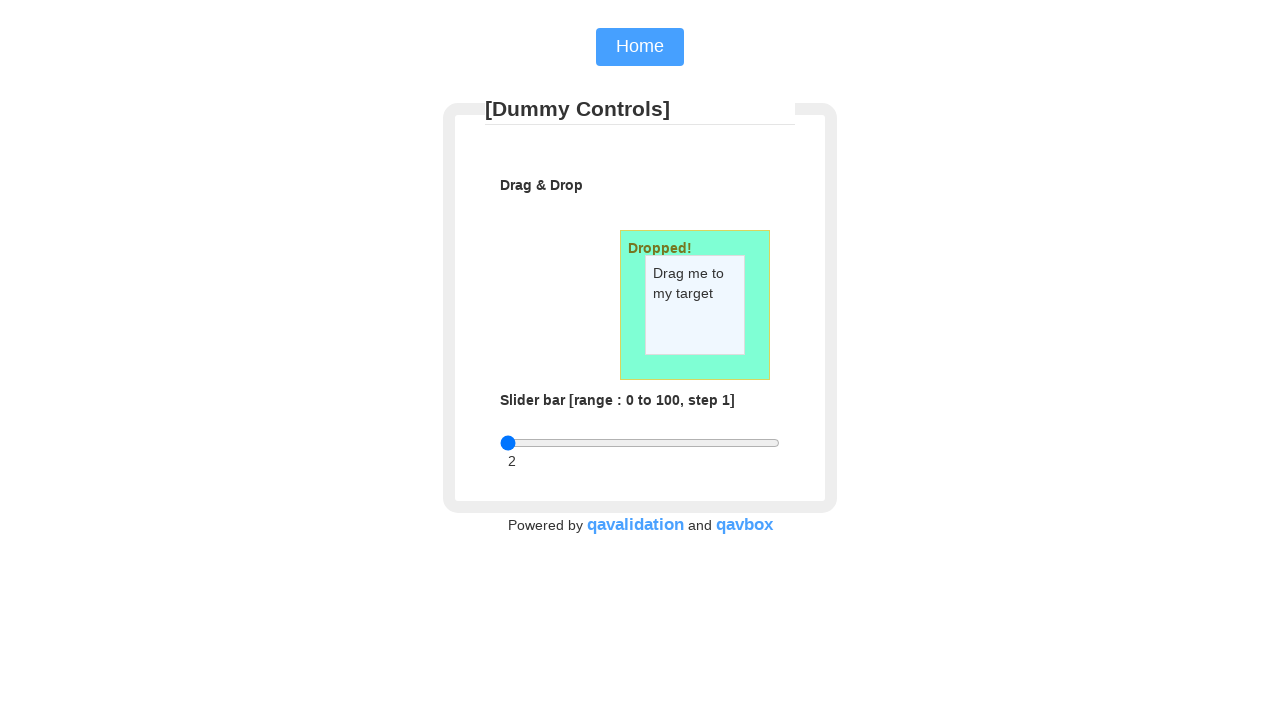